Tests that the slider can be moved to the left by dragging it from default position (25) to value 10

Starting URL: https://demoqa.com

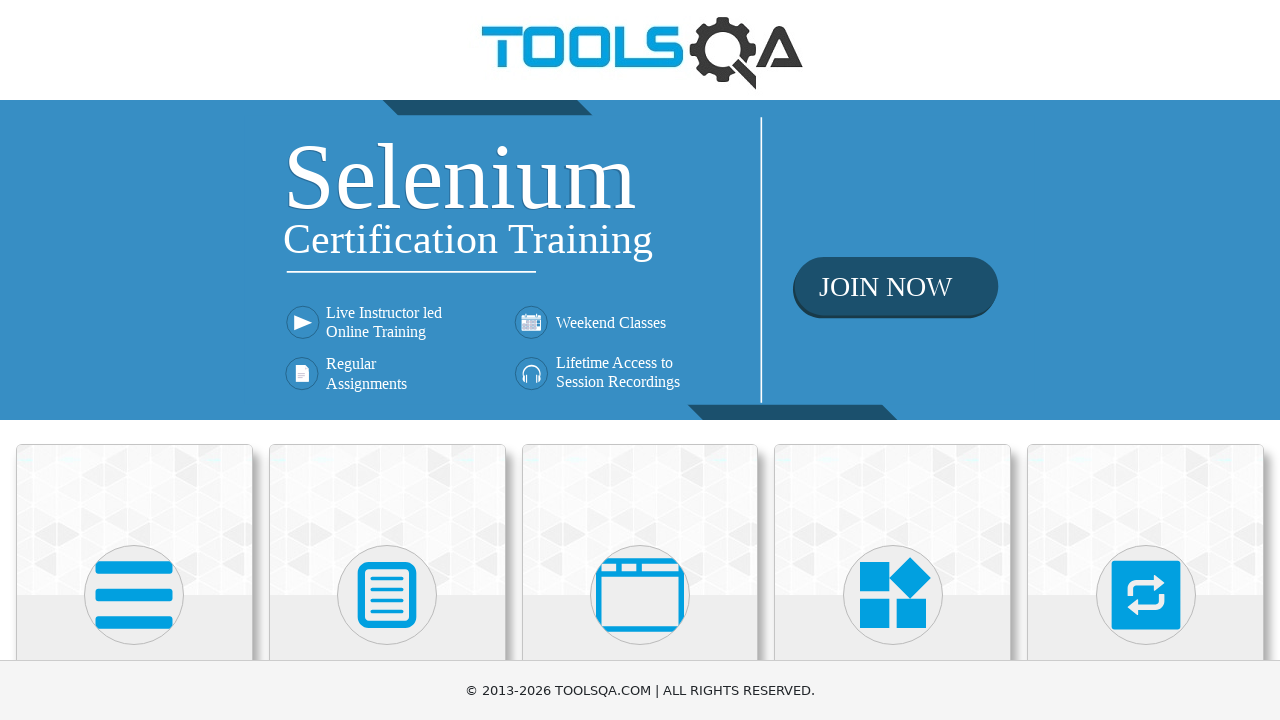

Pressed ArrowDown to scroll down
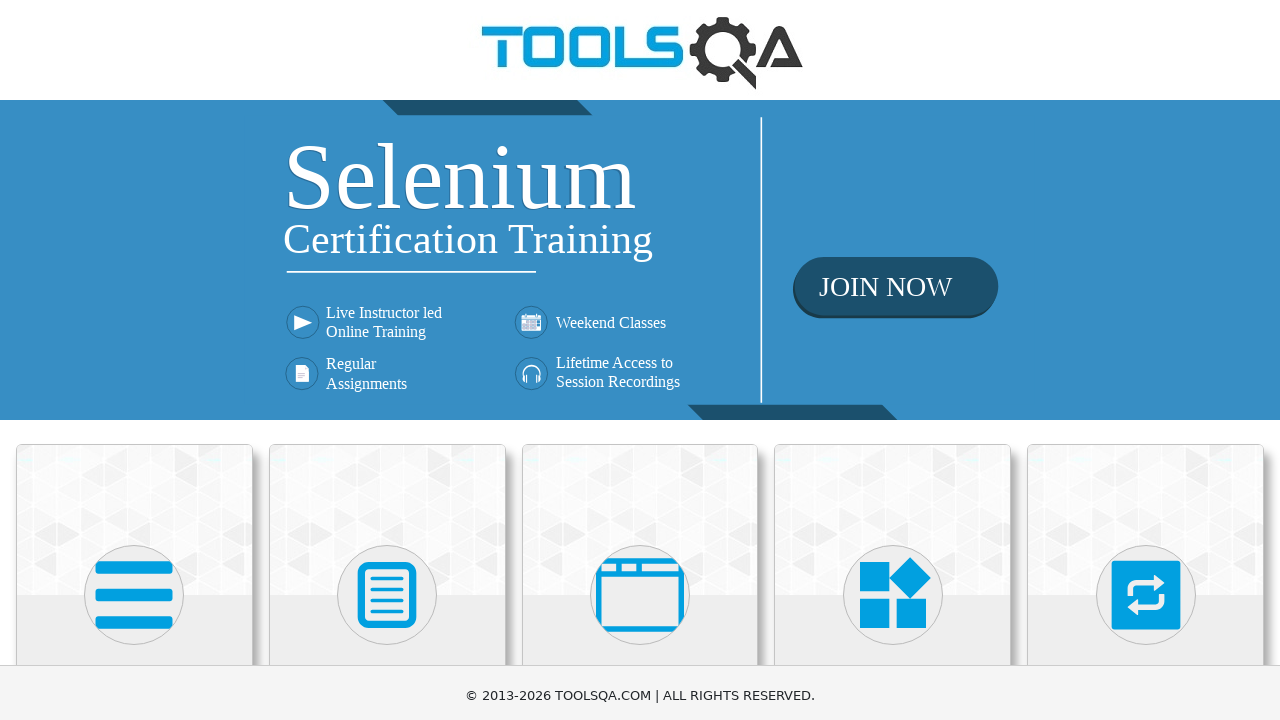

Scrolled Widgets text into view
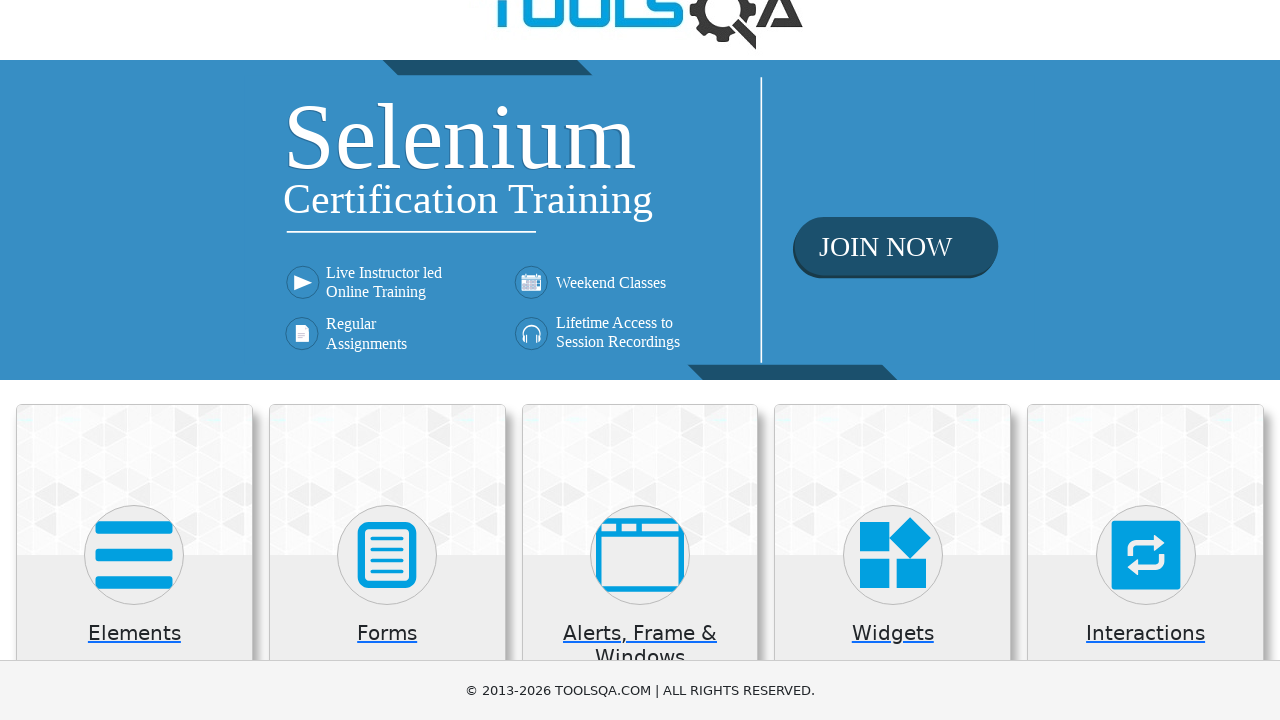

Clicked on Widgets card at (893, 520) on .card:has-text('Widgets')
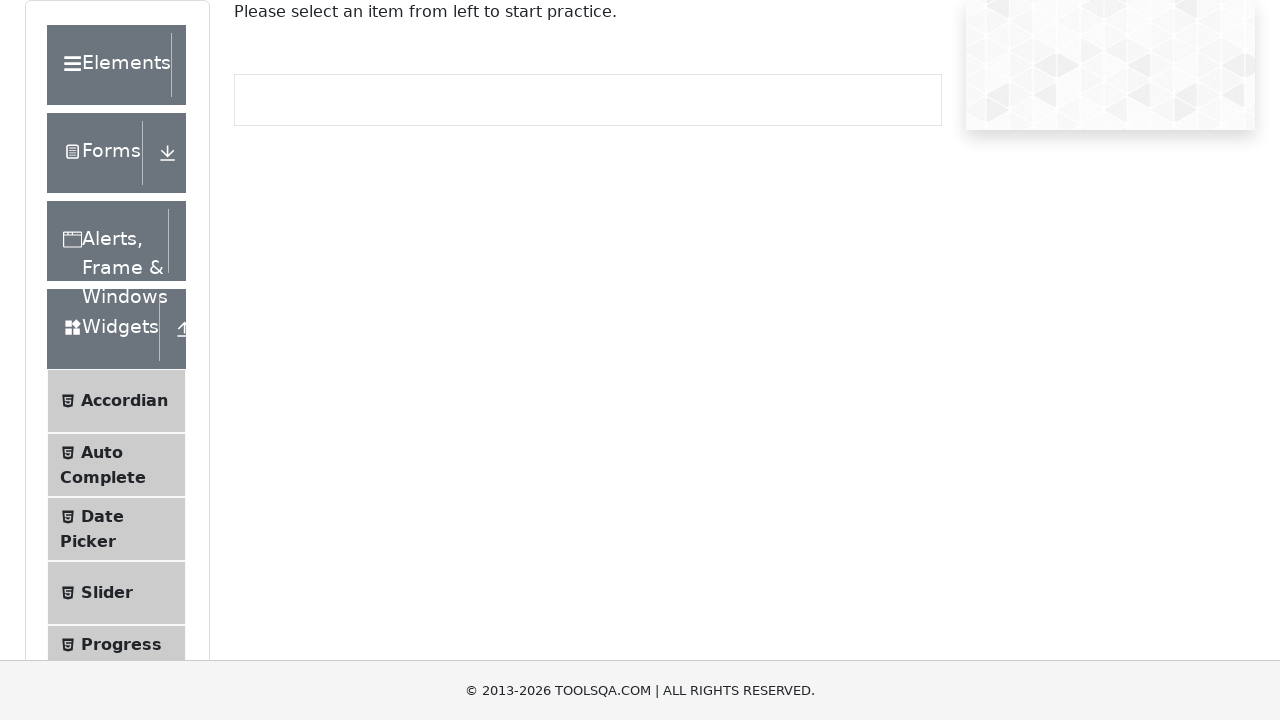

Waited for Slider menu to appear
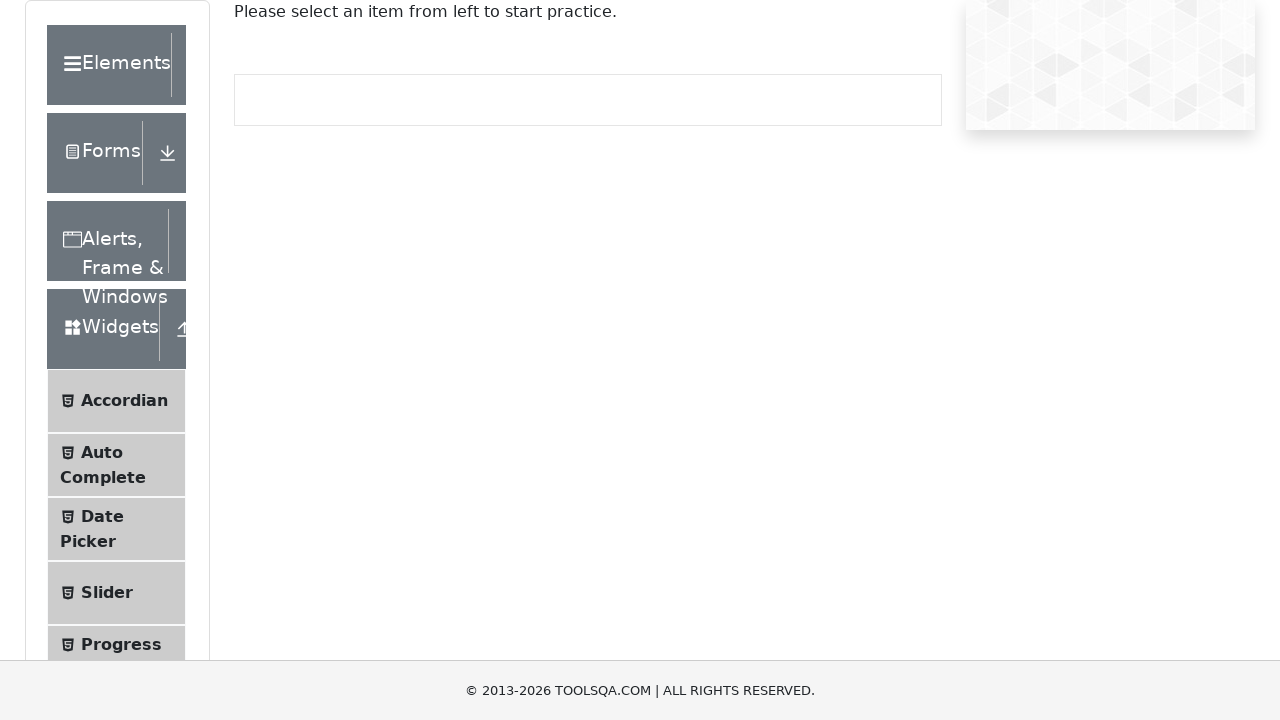

Scrolled Slider menu text into view
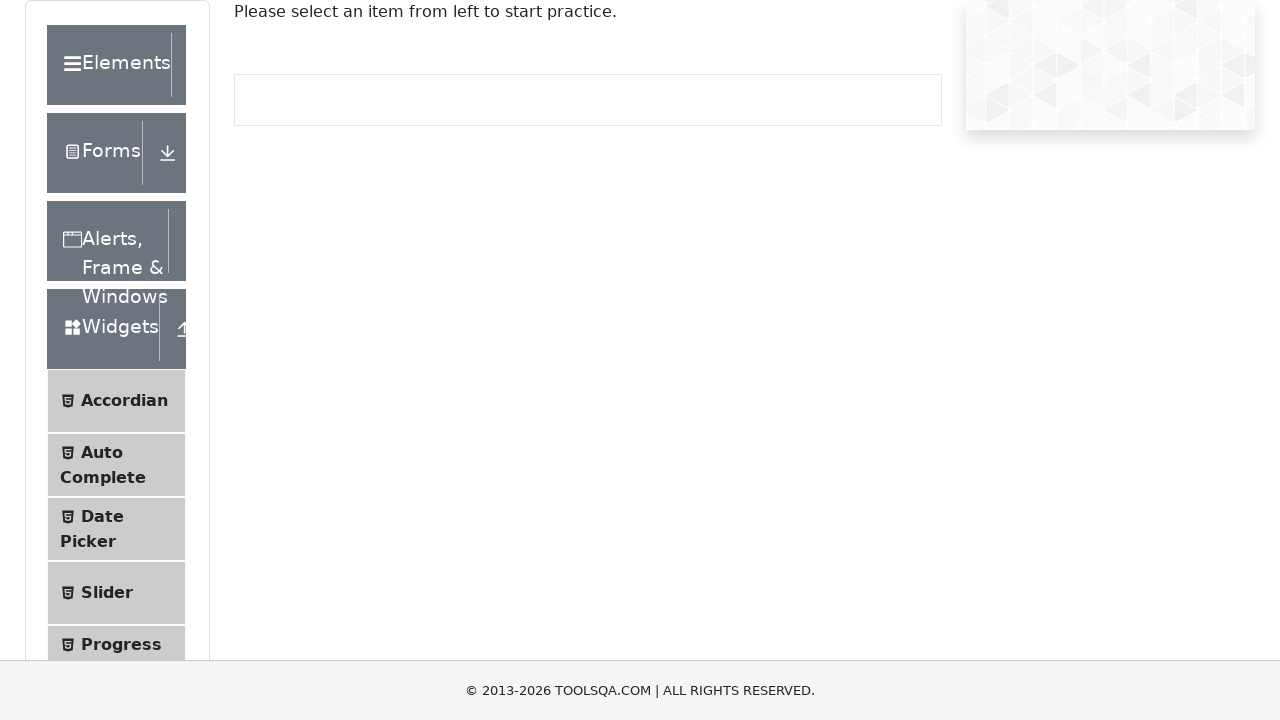

Clicked on Slider menu link at (116, 593) on li:has-text('Slider')
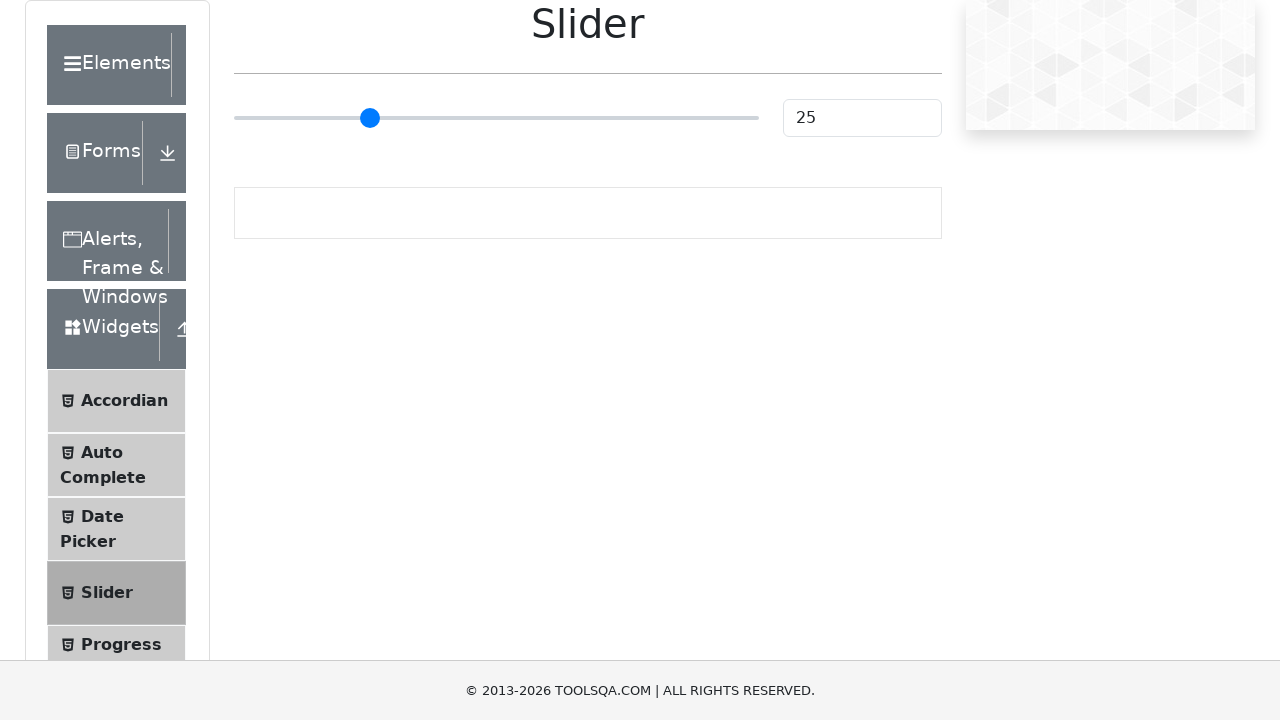

Located slider element
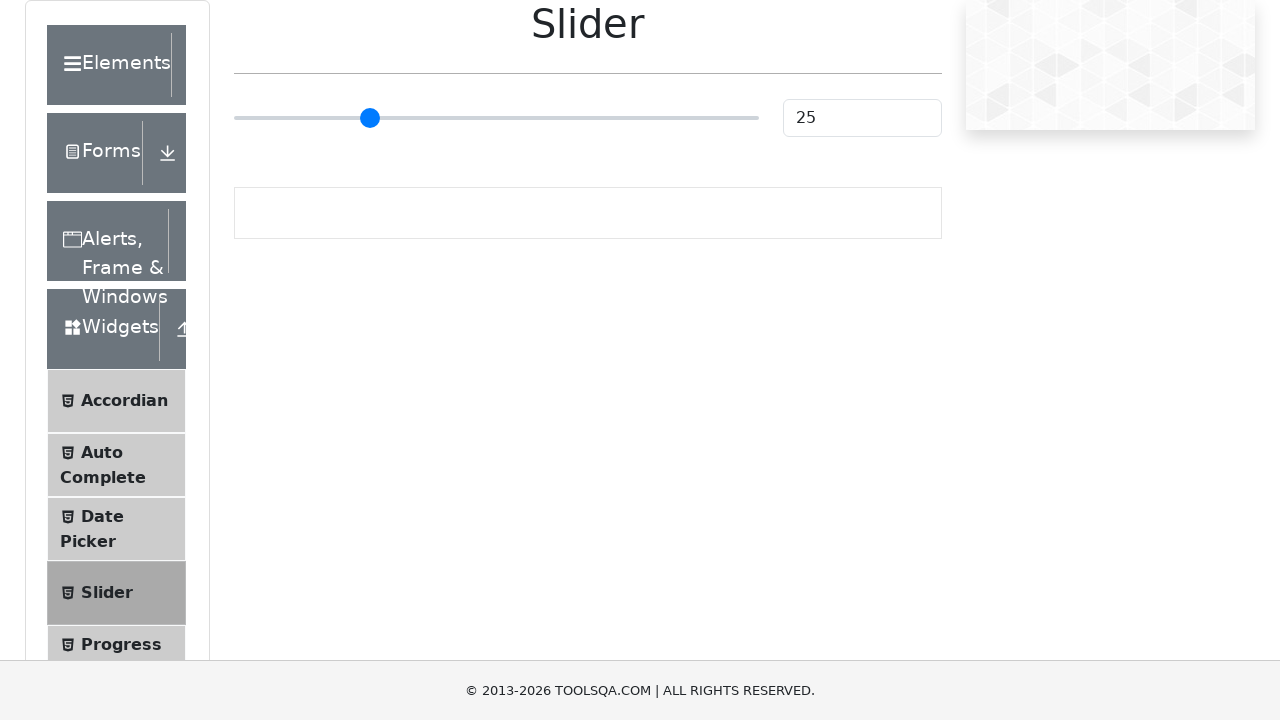

Scrolled slider into view
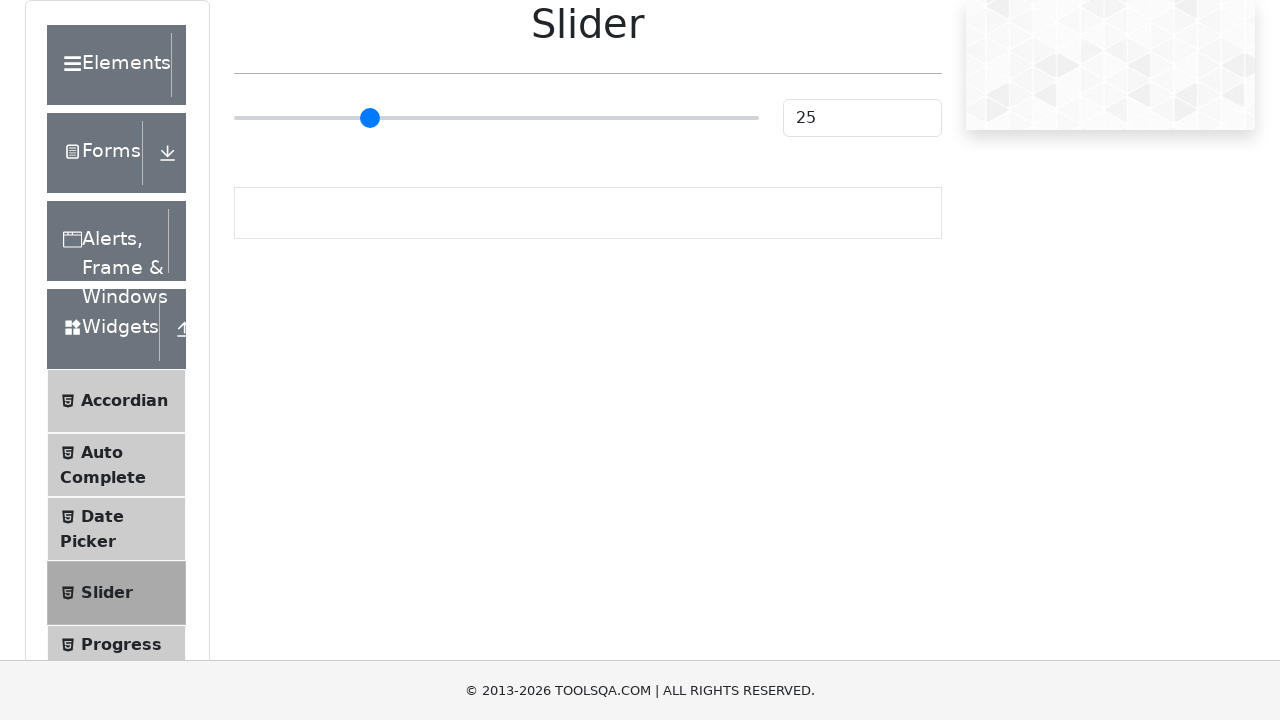

Clicked on slider to focus it at (496, 118) on input[type='range']
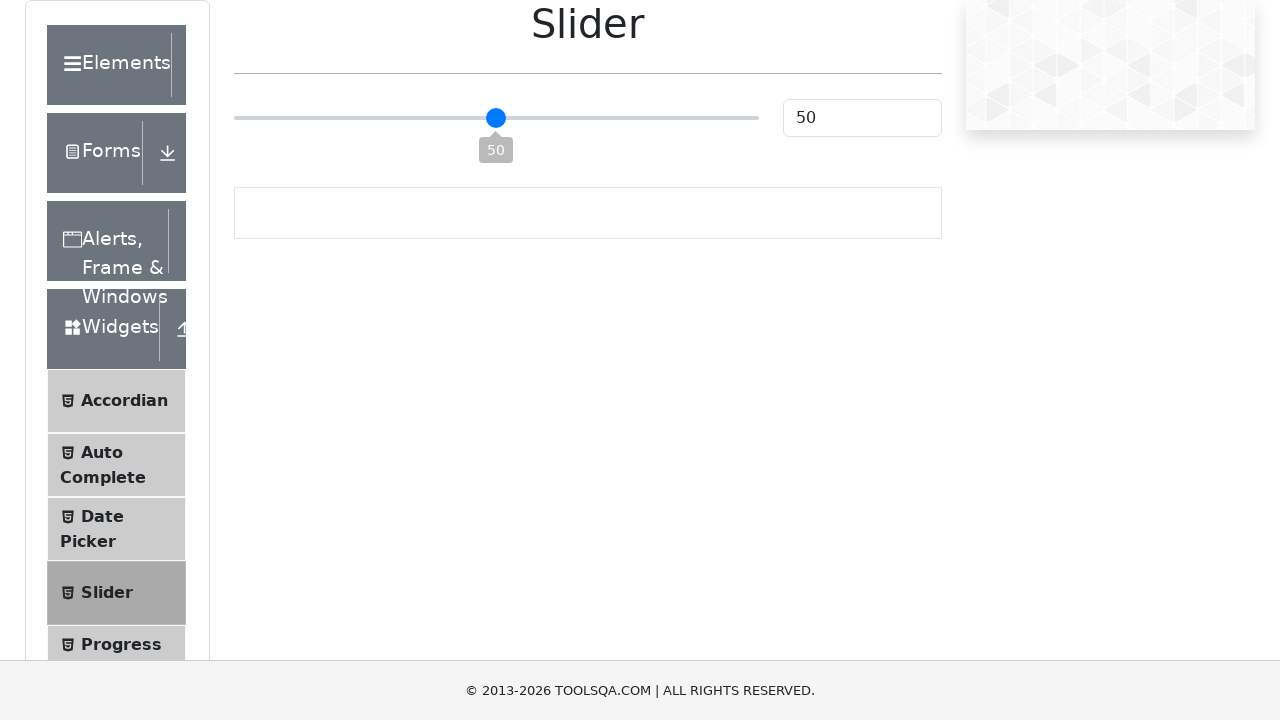

Pressed ArrowLeft to move slider left (moving from value 25 towards 10)
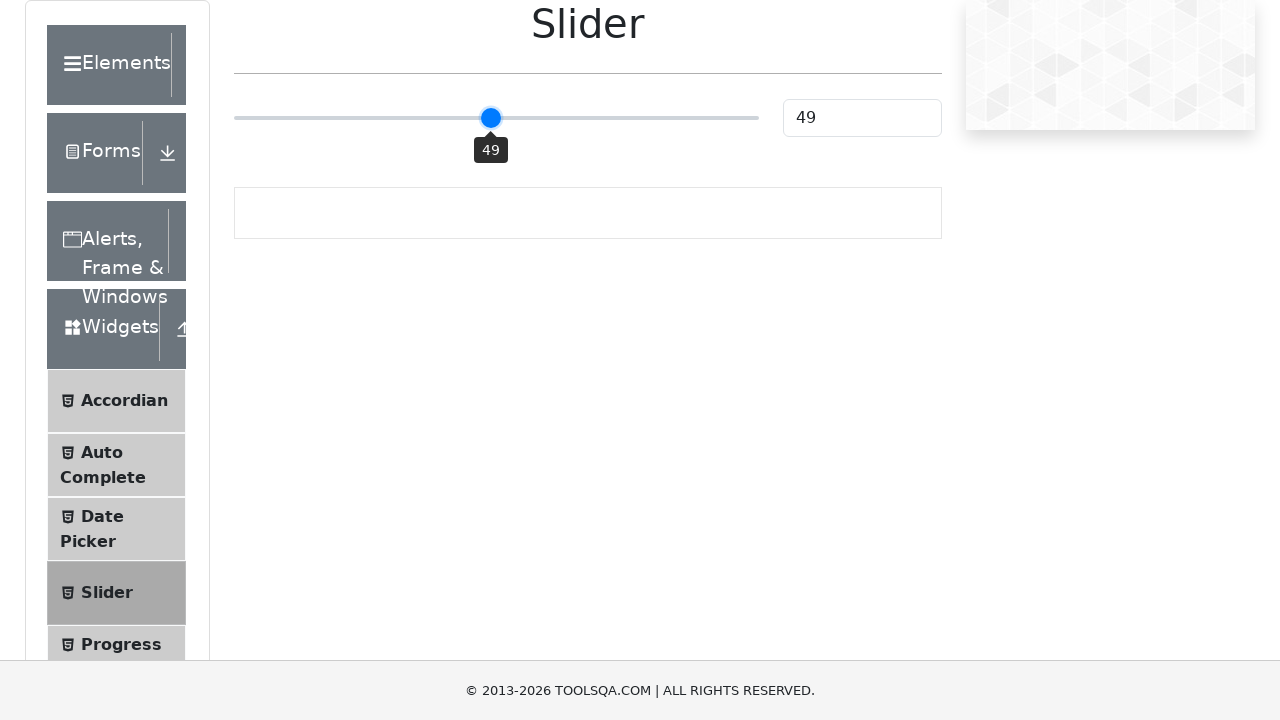

Pressed ArrowLeft to move slider left (moving from value 25 towards 10)
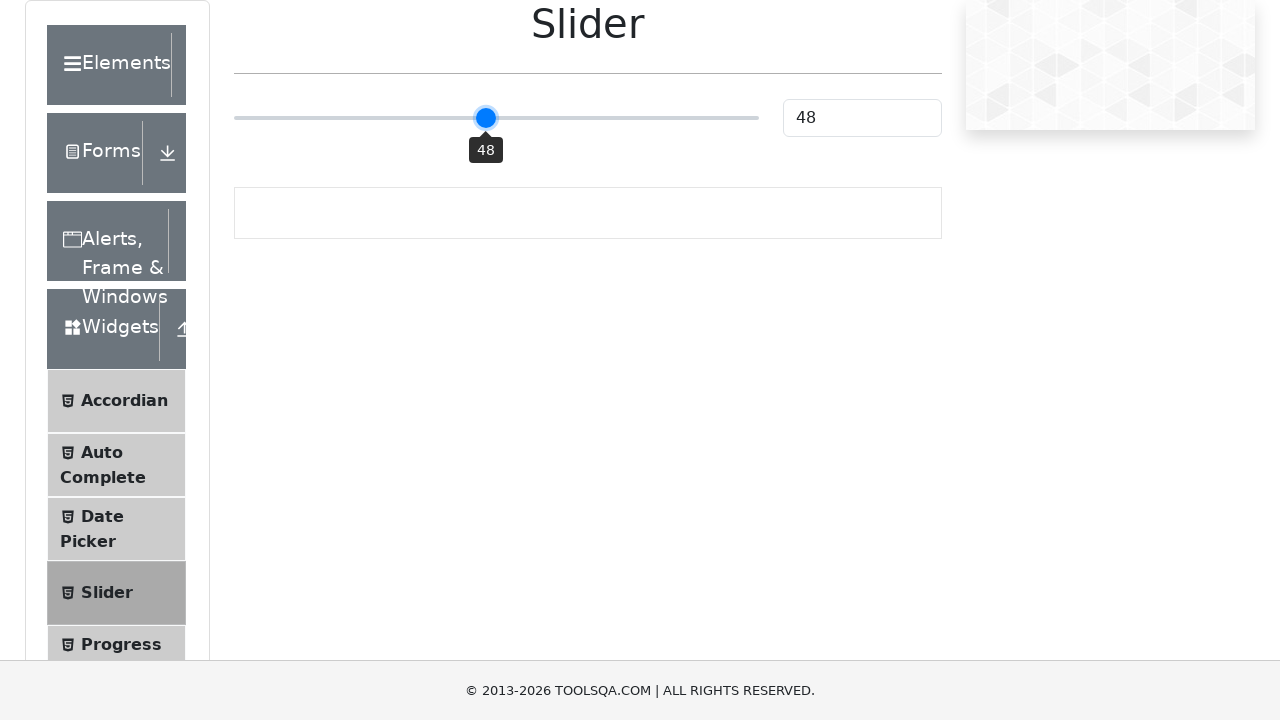

Pressed ArrowLeft to move slider left (moving from value 25 towards 10)
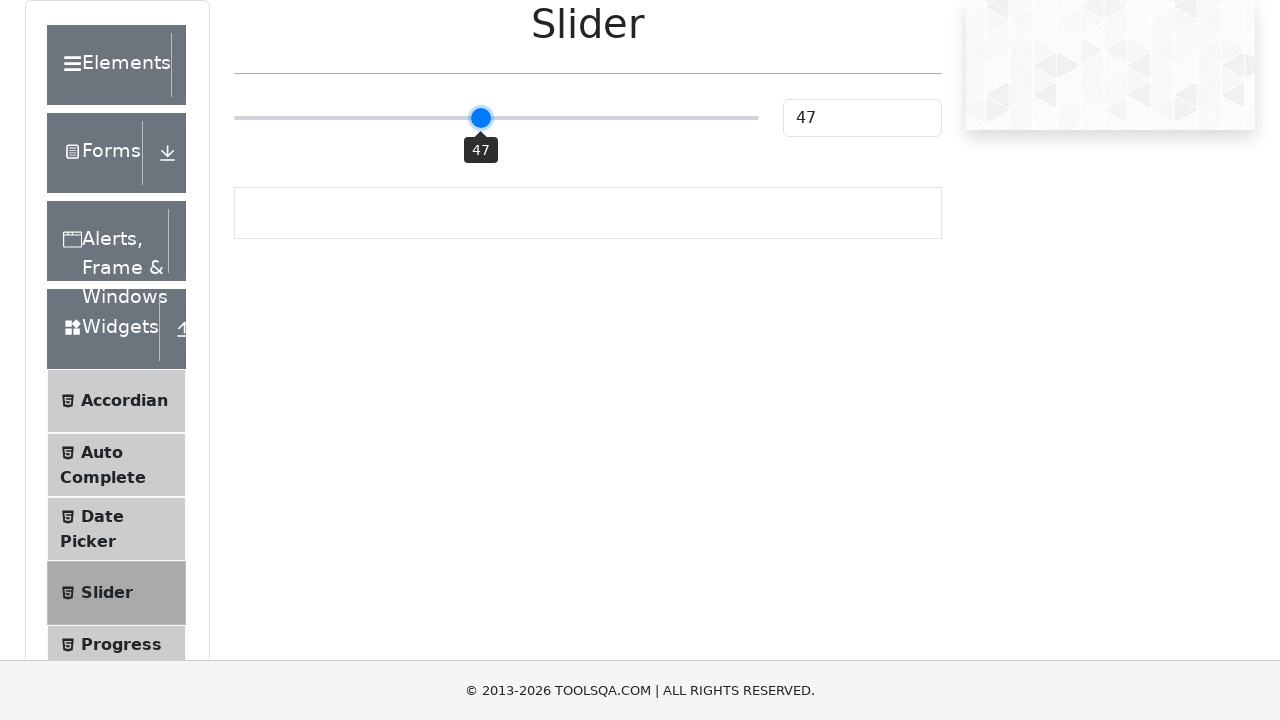

Pressed ArrowLeft to move slider left (moving from value 25 towards 10)
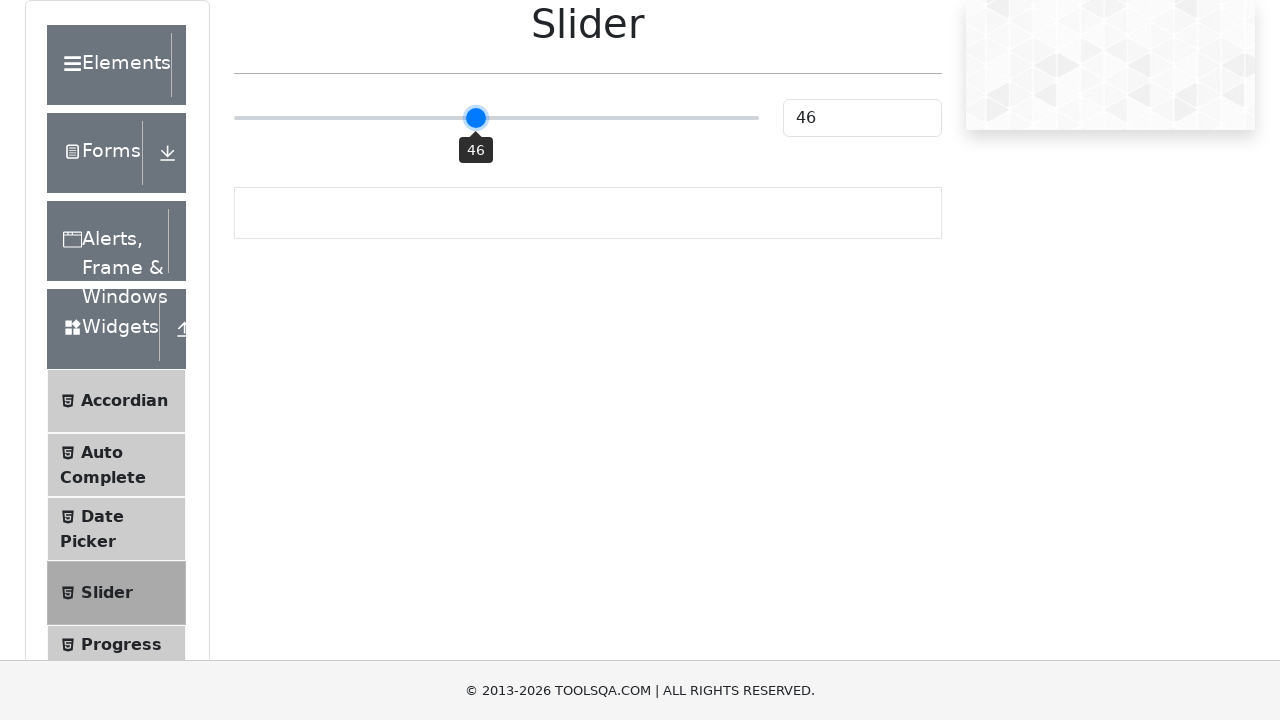

Pressed ArrowLeft to move slider left (moving from value 25 towards 10)
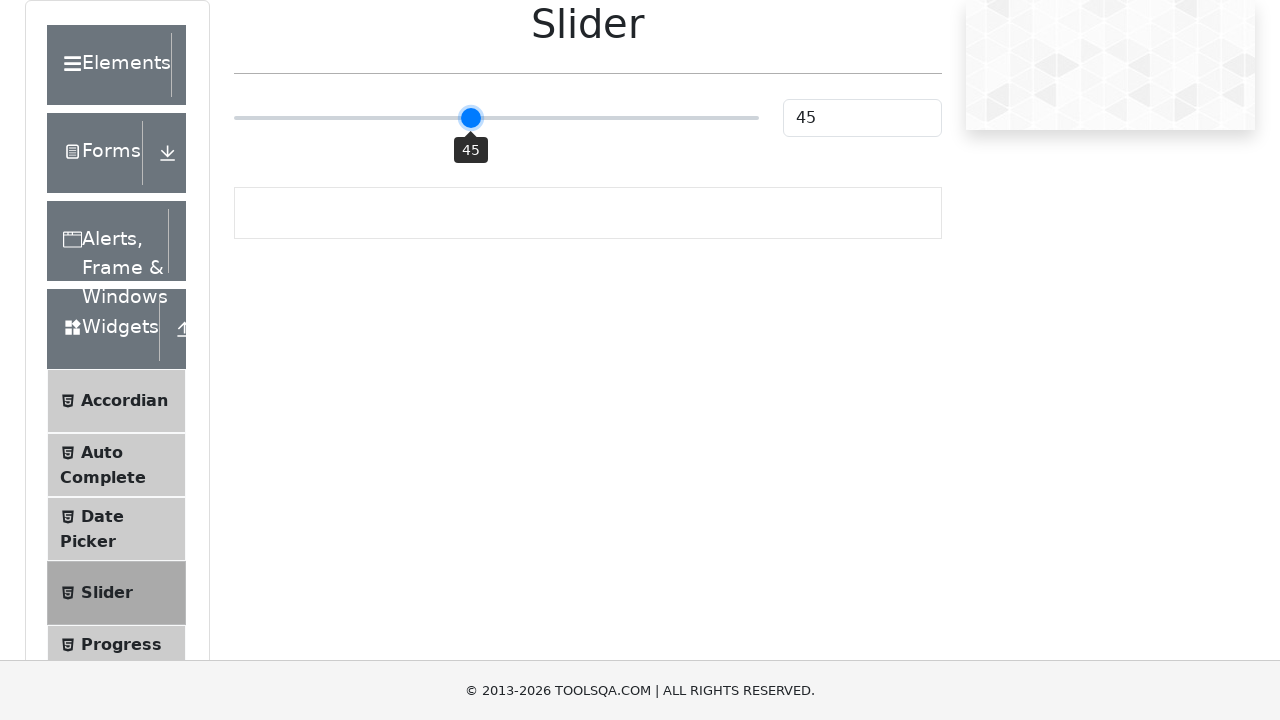

Pressed ArrowLeft to move slider left (moving from value 25 towards 10)
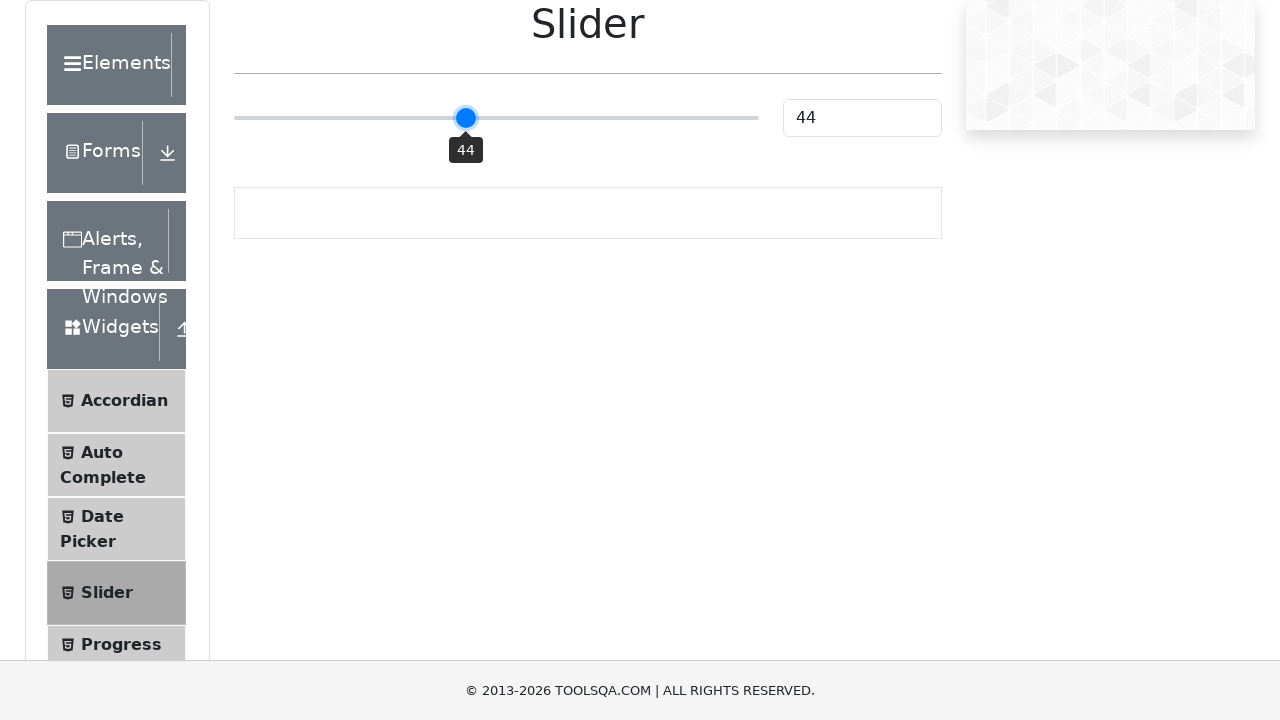

Pressed ArrowLeft to move slider left (moving from value 25 towards 10)
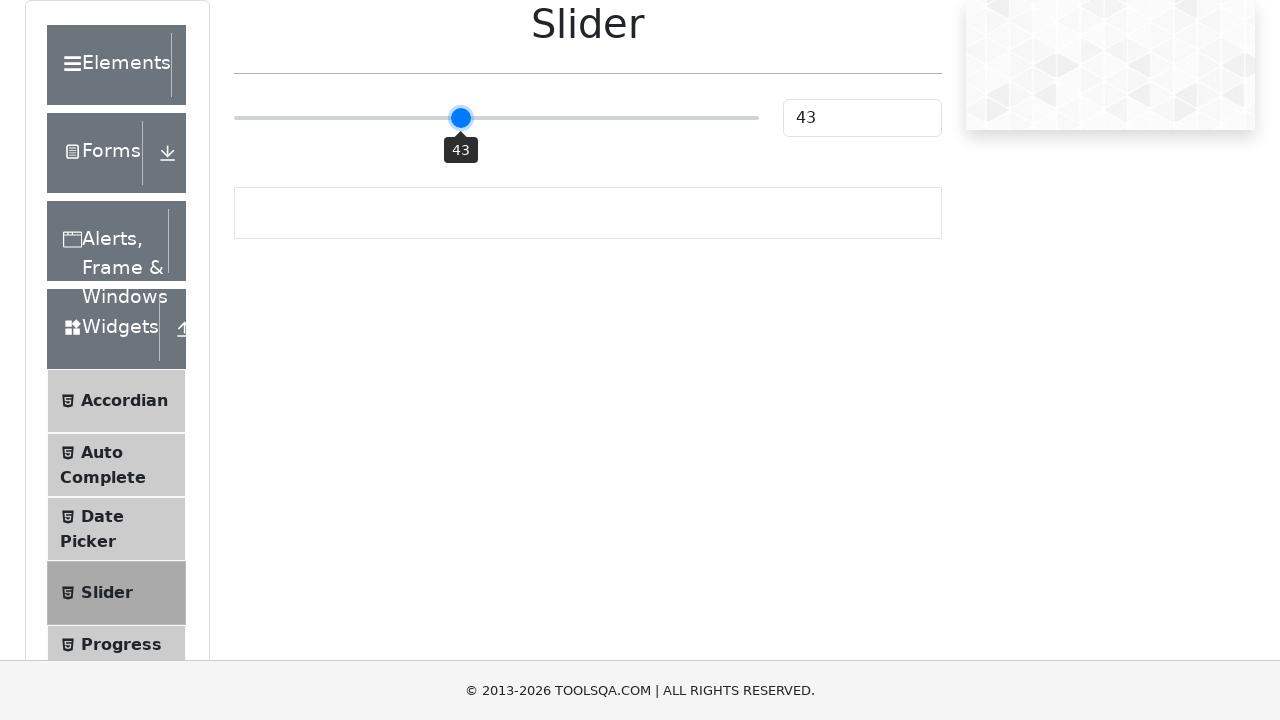

Pressed ArrowLeft to move slider left (moving from value 25 towards 10)
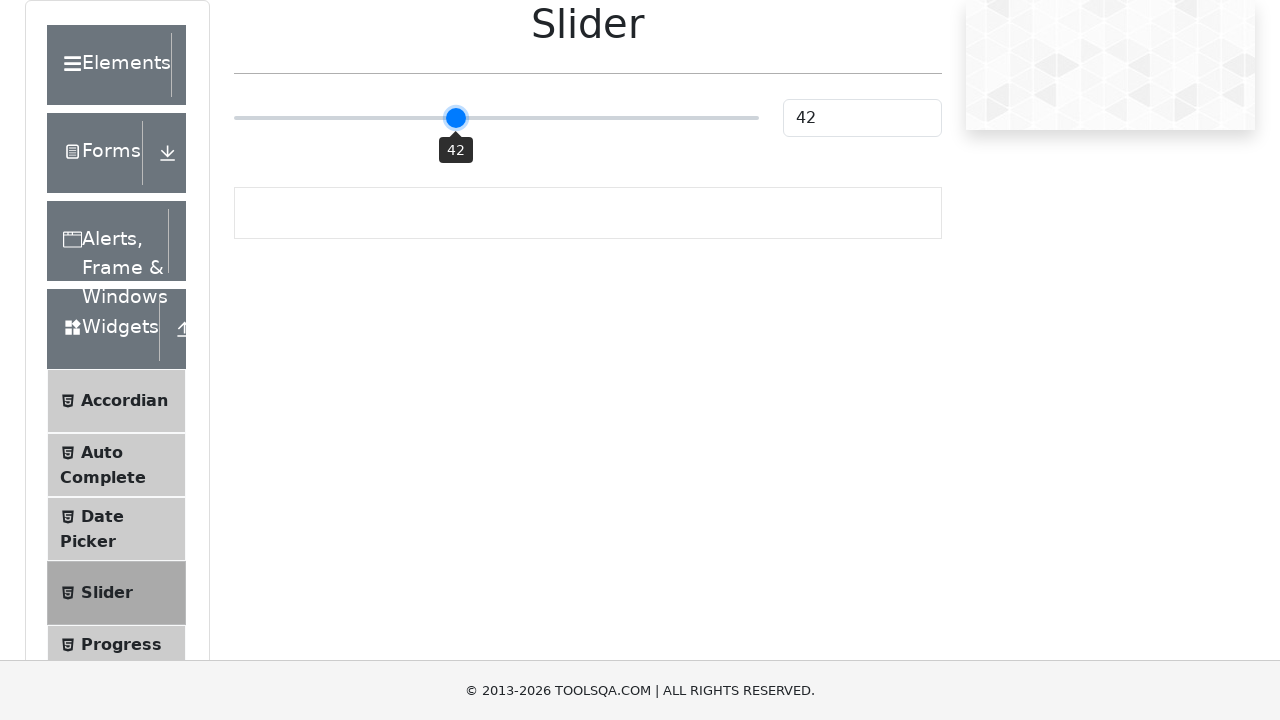

Pressed ArrowLeft to move slider left (moving from value 25 towards 10)
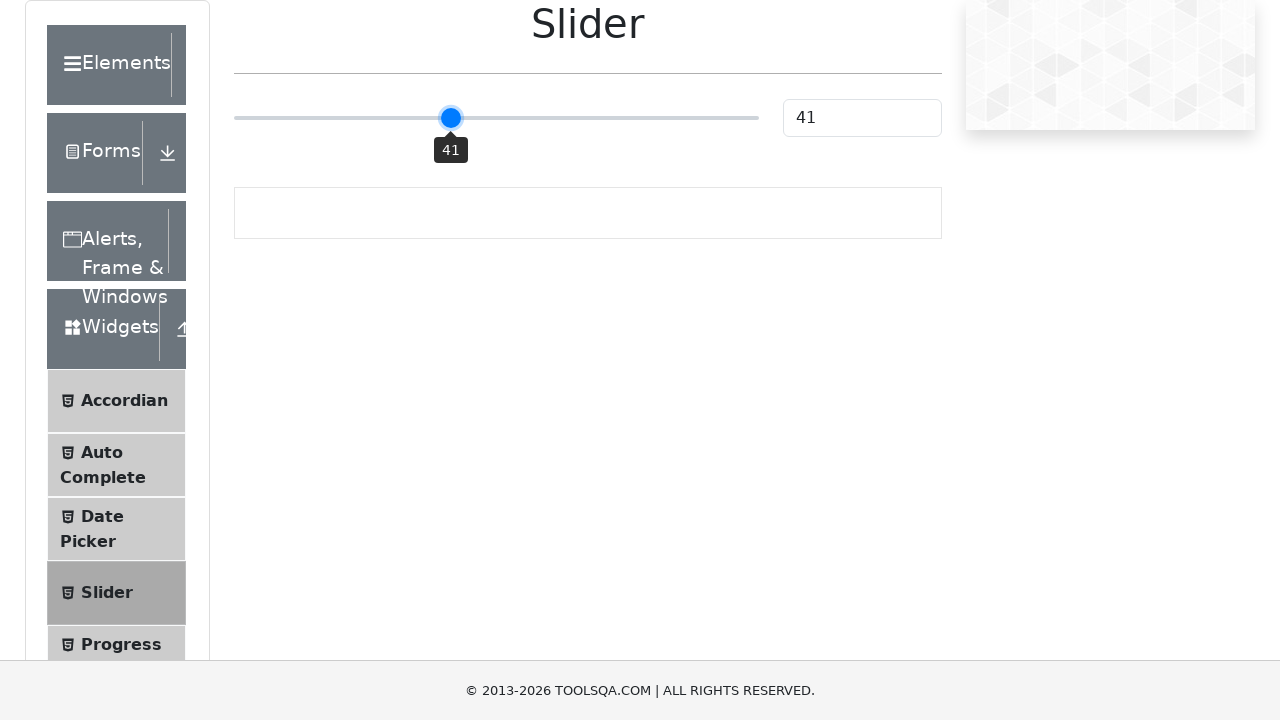

Pressed ArrowLeft to move slider left (moving from value 25 towards 10)
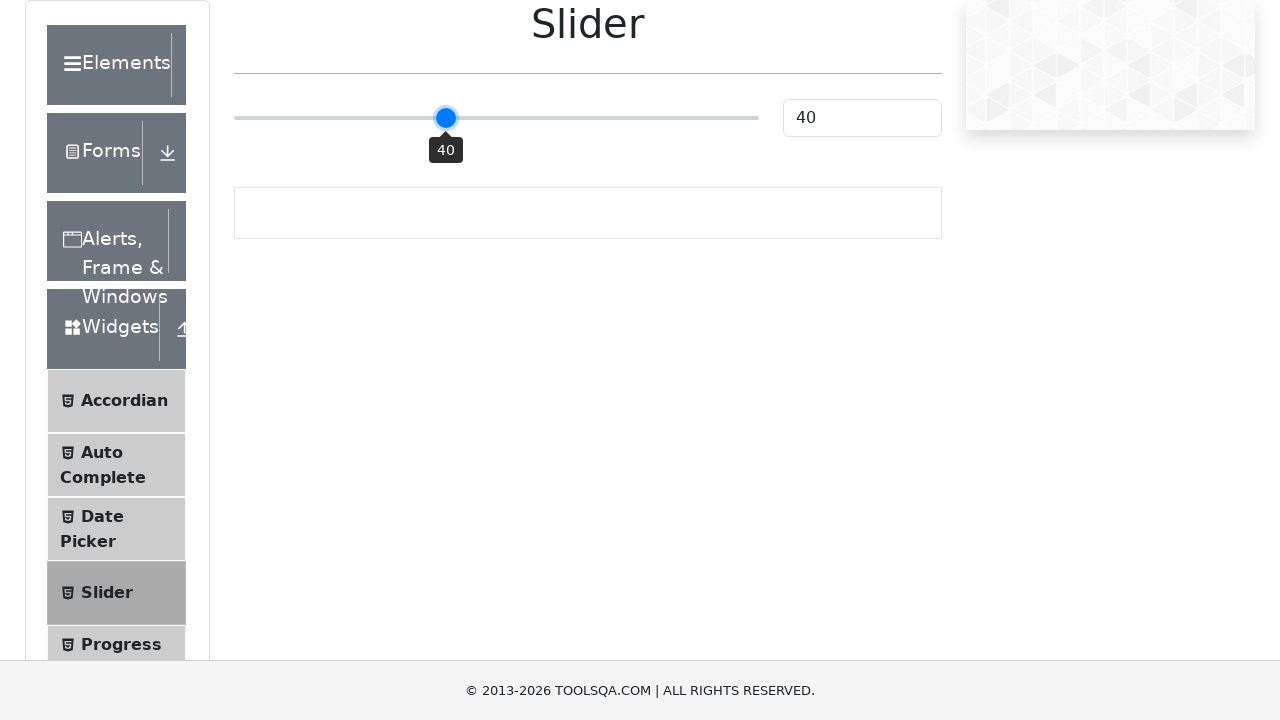

Pressed ArrowLeft to move slider left (moving from value 25 towards 10)
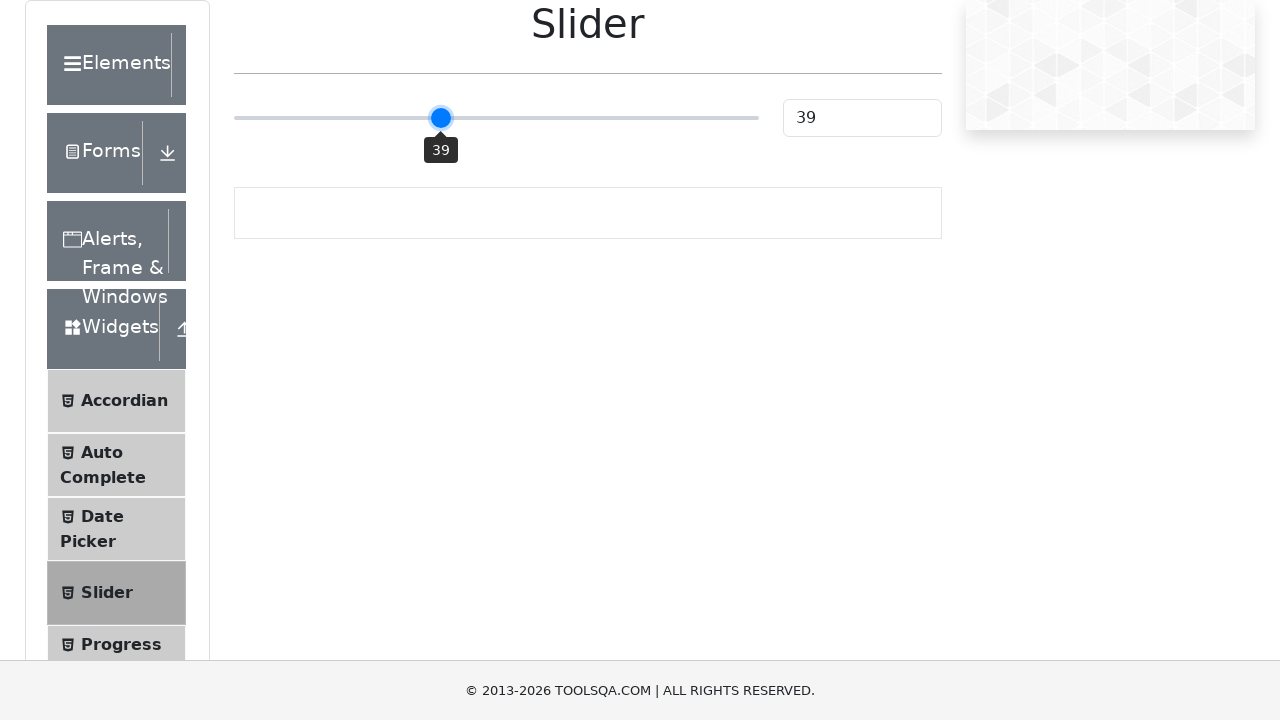

Pressed ArrowLeft to move slider left (moving from value 25 towards 10)
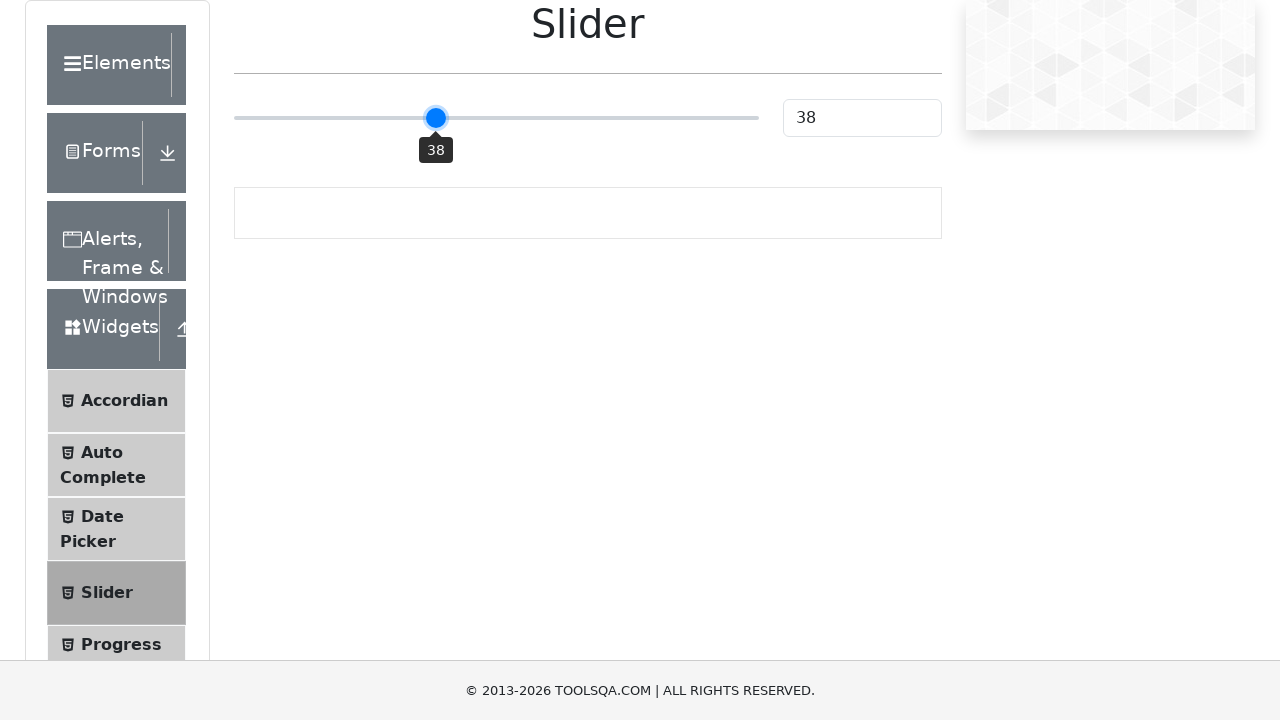

Pressed ArrowLeft to move slider left (moving from value 25 towards 10)
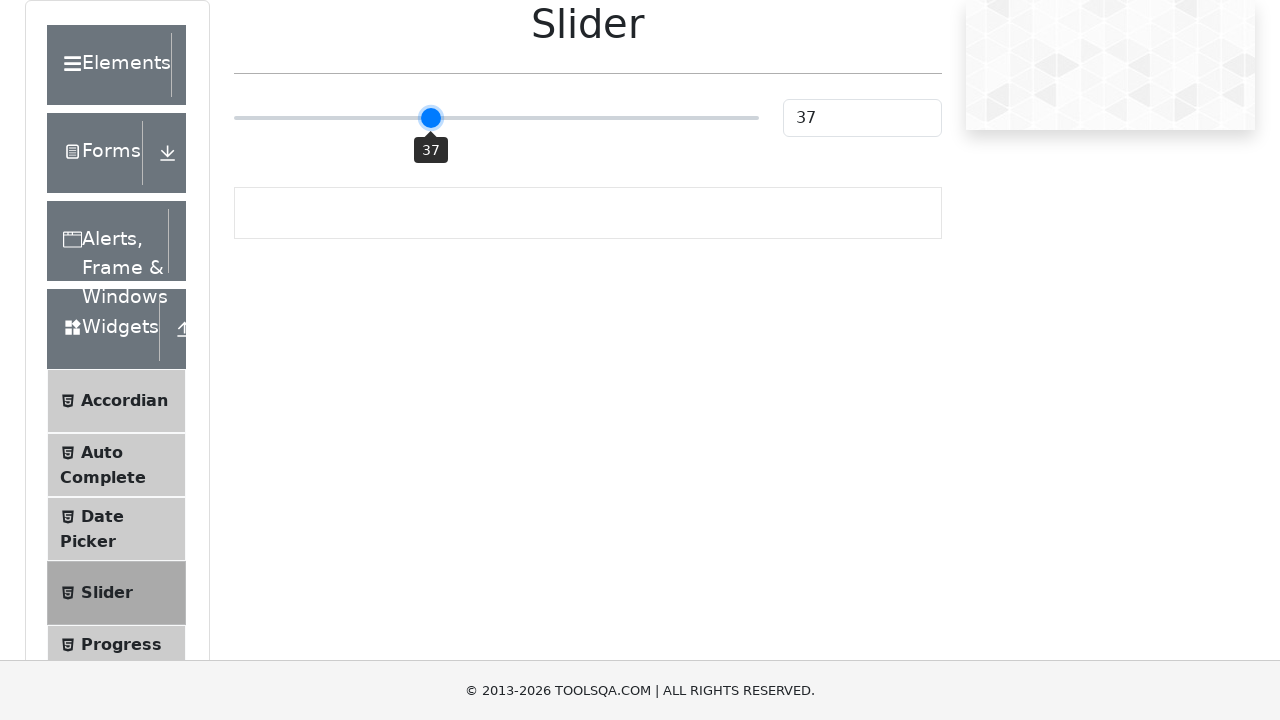

Pressed ArrowLeft to move slider left (moving from value 25 towards 10)
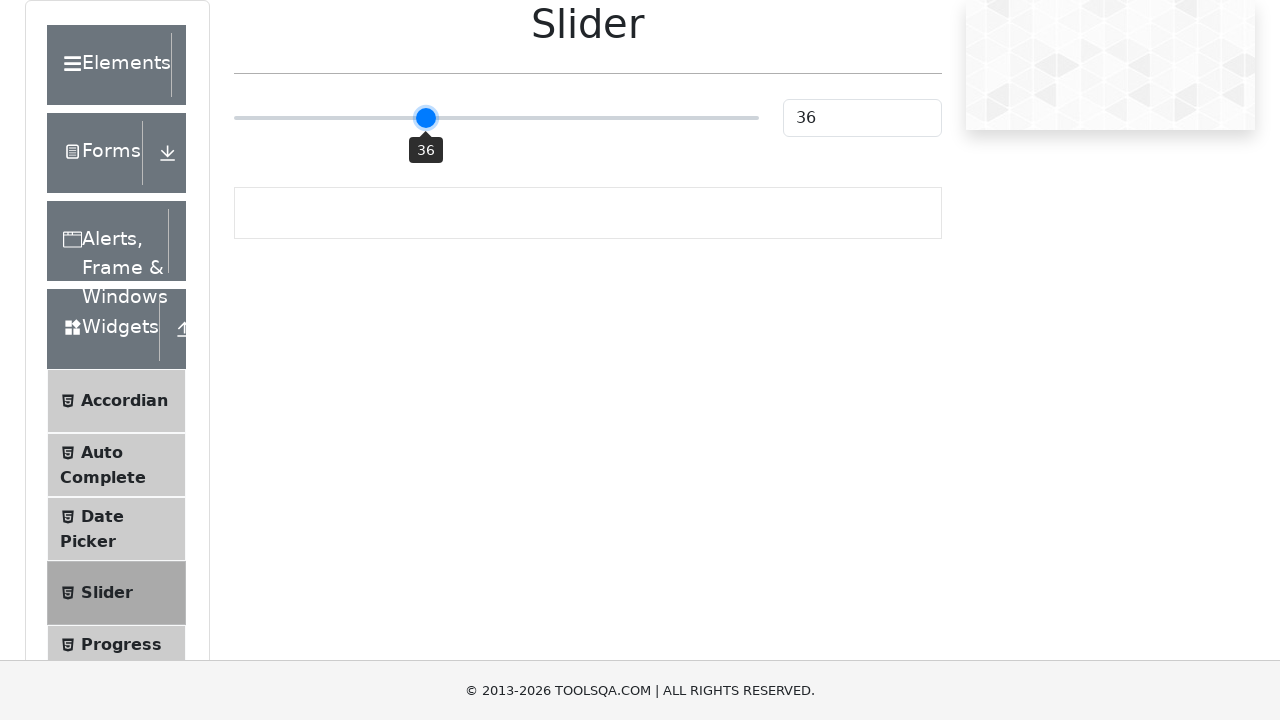

Pressed ArrowLeft to move slider left (moving from value 25 towards 10)
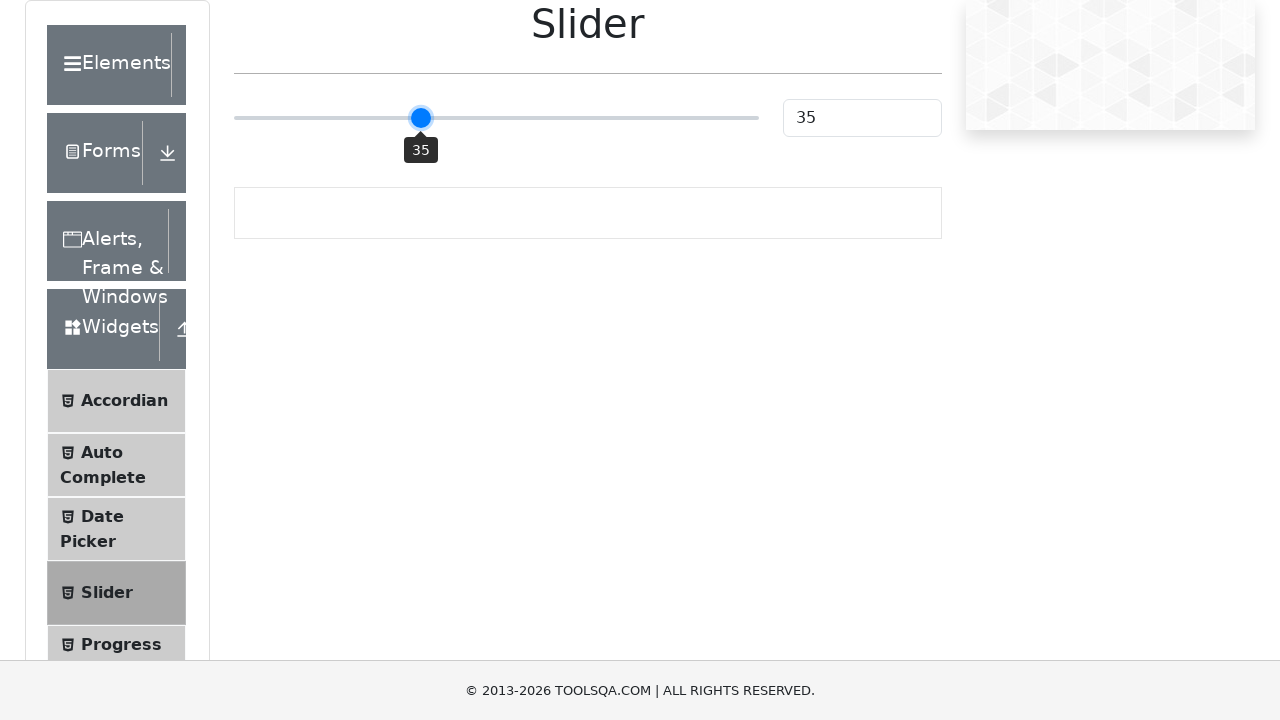

Waited for slider value display element to appear, verifying slider moved left to value 10
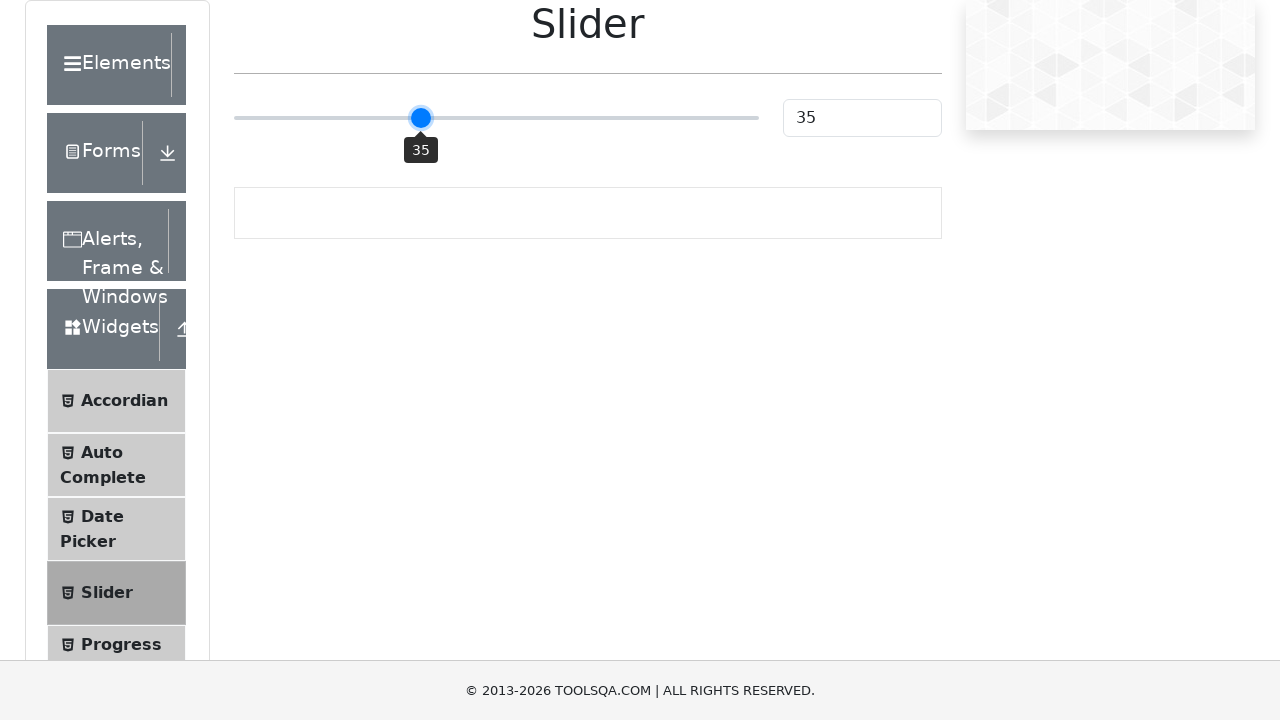

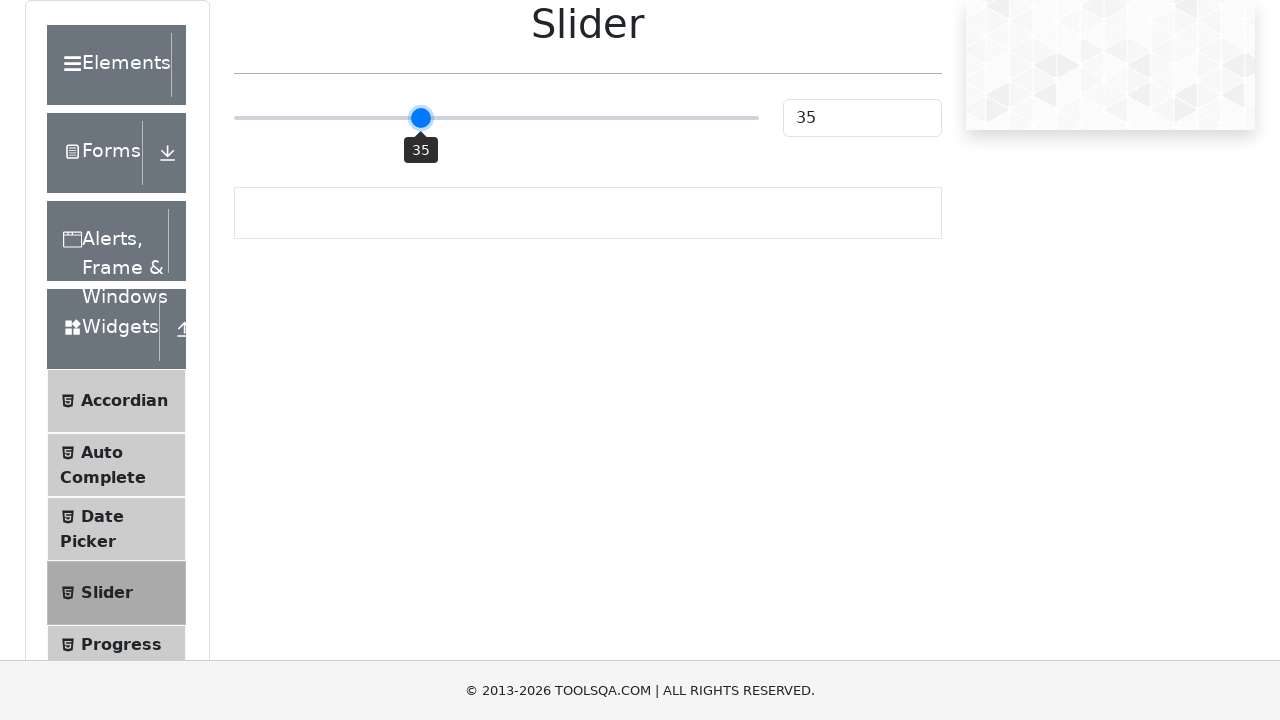